Tests JavaScript alert handling by triggering different types of alerts (simple alert, confirm dialog, prompt with text input) and interacting with them using dismiss, accept, and text input actions.

Starting URL: http://demo.automationtesting.in/Alerts.html

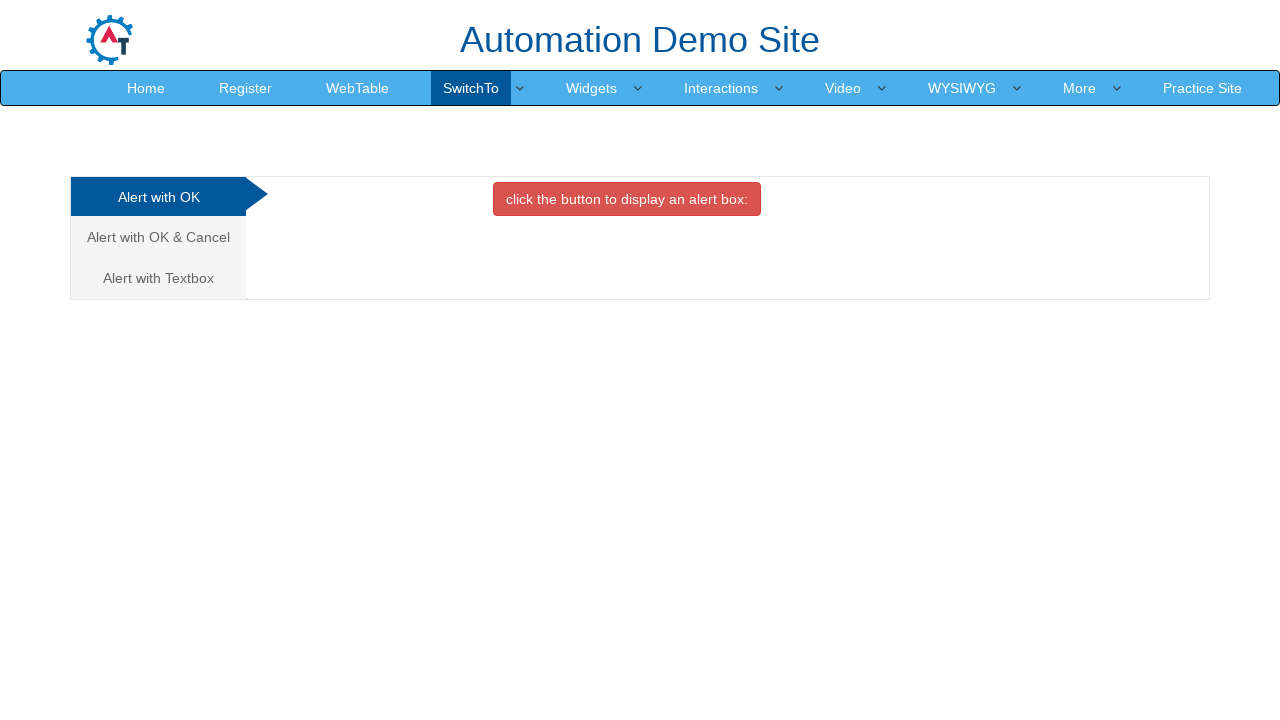

Clicked danger button to trigger simple alert at (627, 199) on .btn-danger
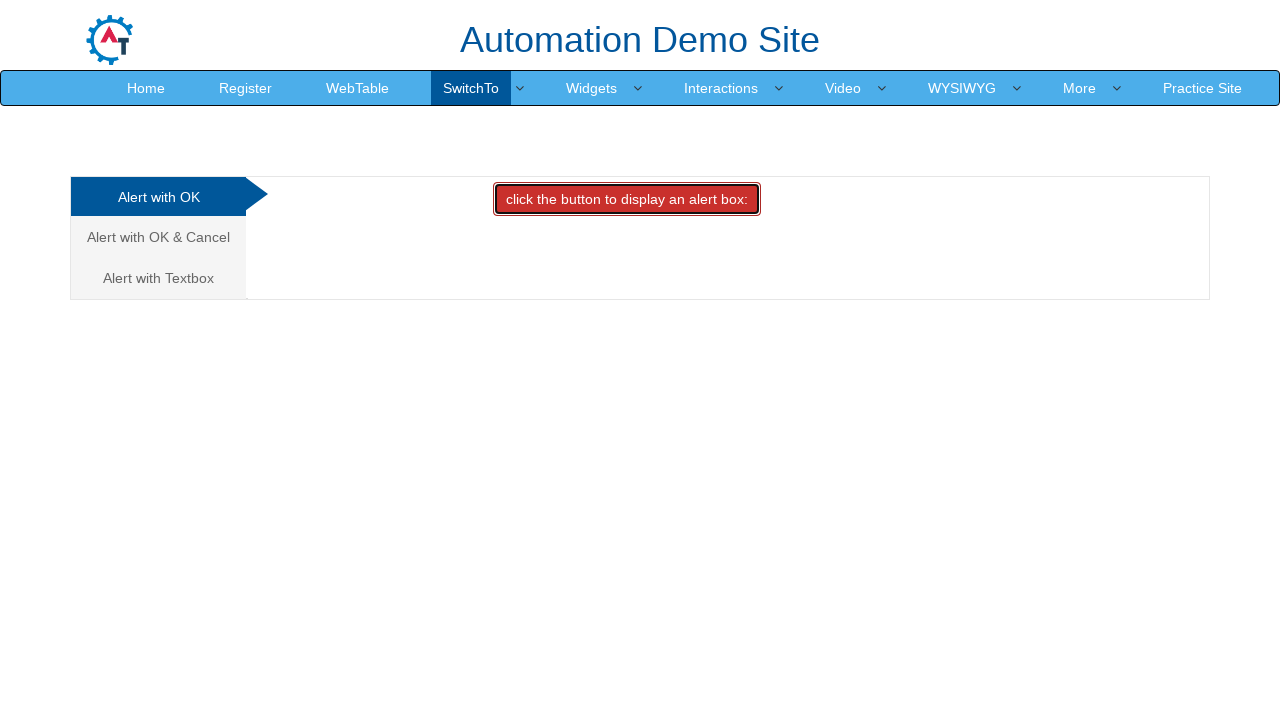

Set up dialog handler to dismiss alerts
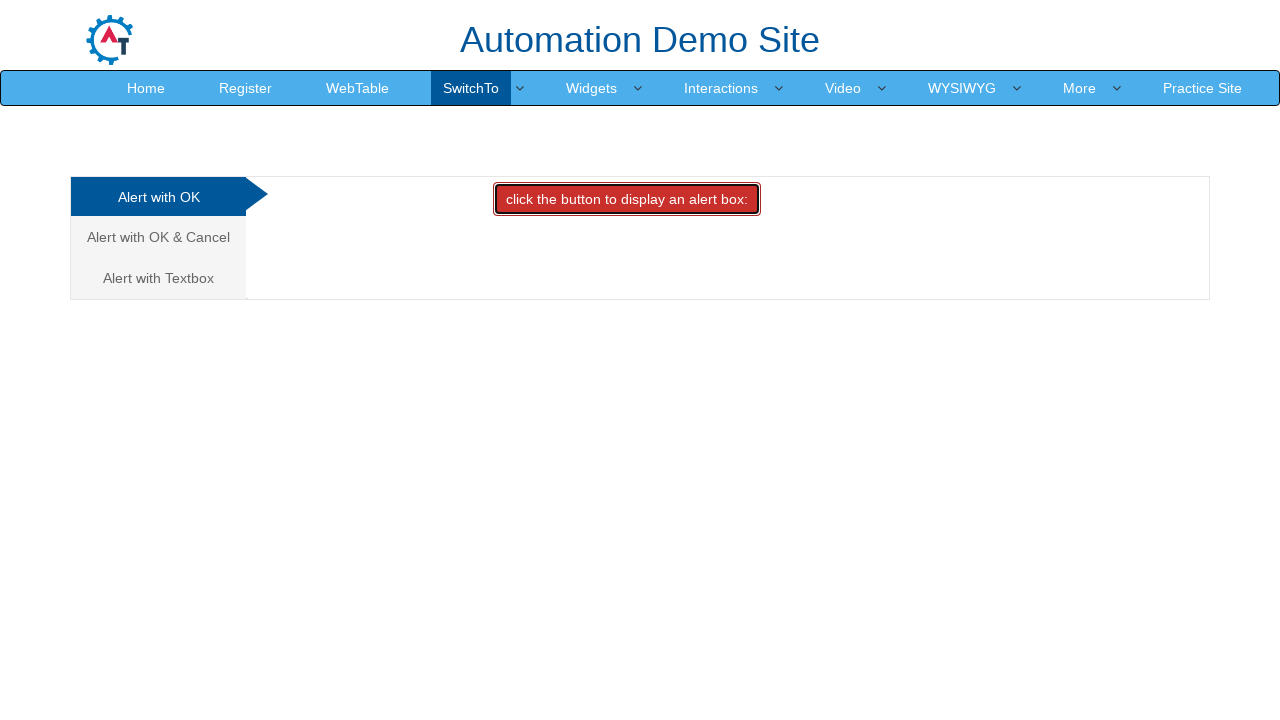

Waited 500ms for alert to be dismissed
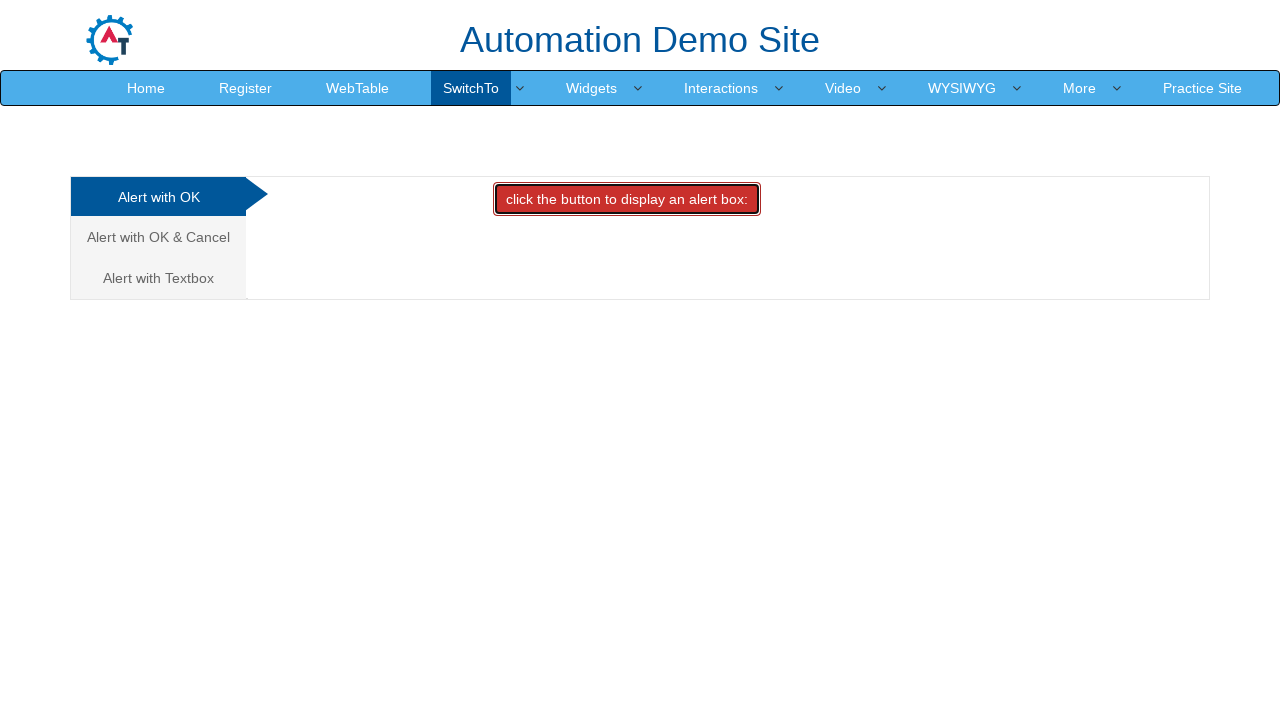

Clicked 'Alert with OK & Cancel' tab at (158, 237) on text=Alert with OK & Cancel
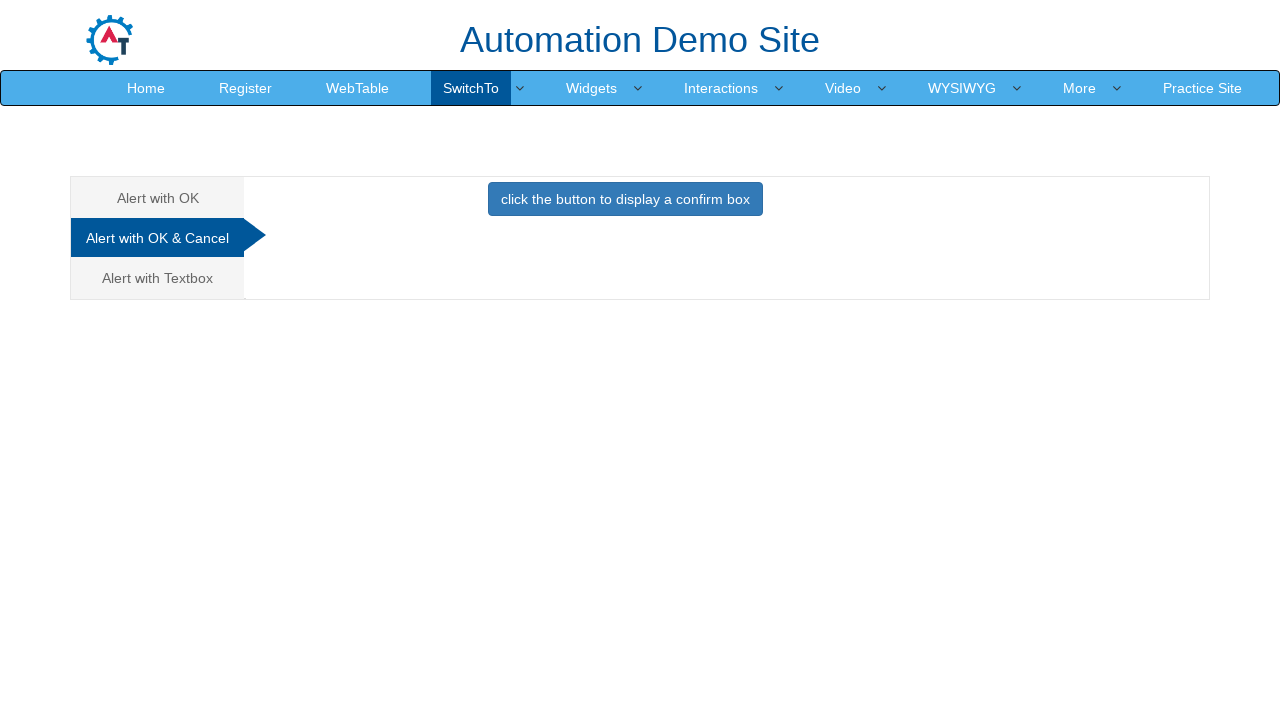

Clicked primary button to trigger confirm dialog at (625, 199) on button.btn.btn-primary
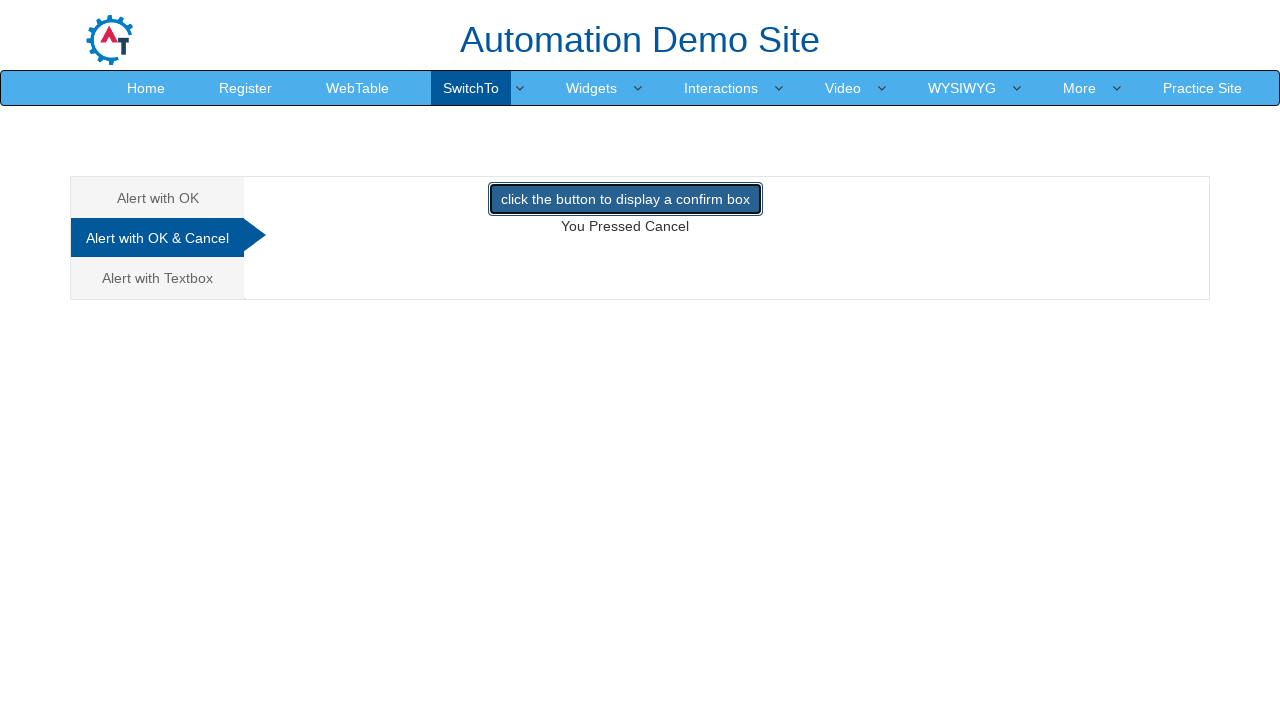

Set up dialog handler to dismiss confirm dialog
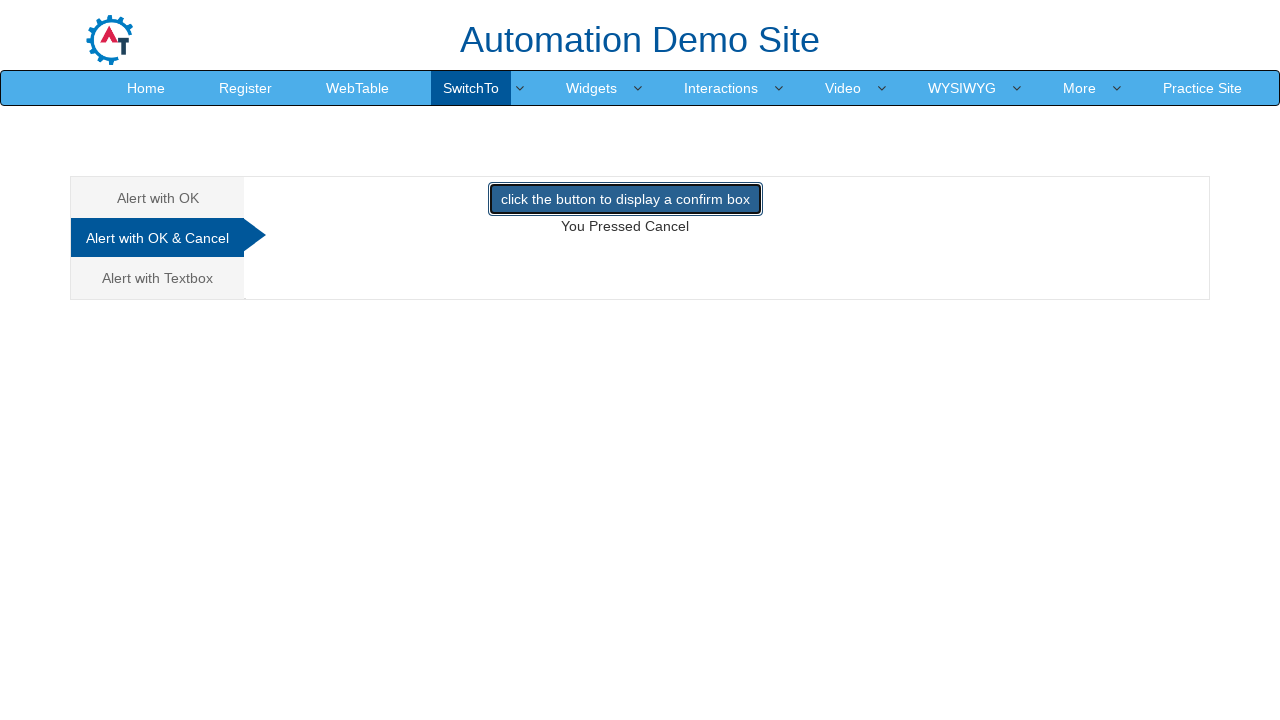

Waited 500ms for confirm dialog to be dismissed
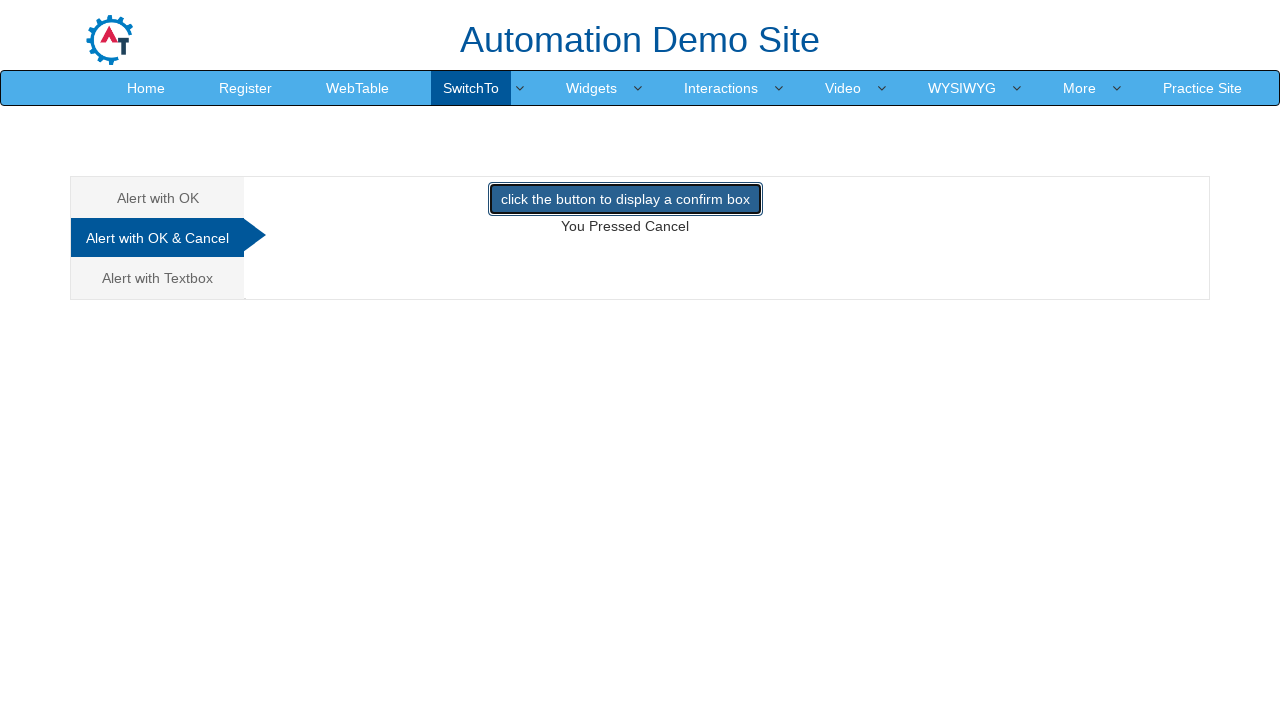

Clicked 'Alert with Textbox' tab at (158, 278) on text=Alert with Textbox
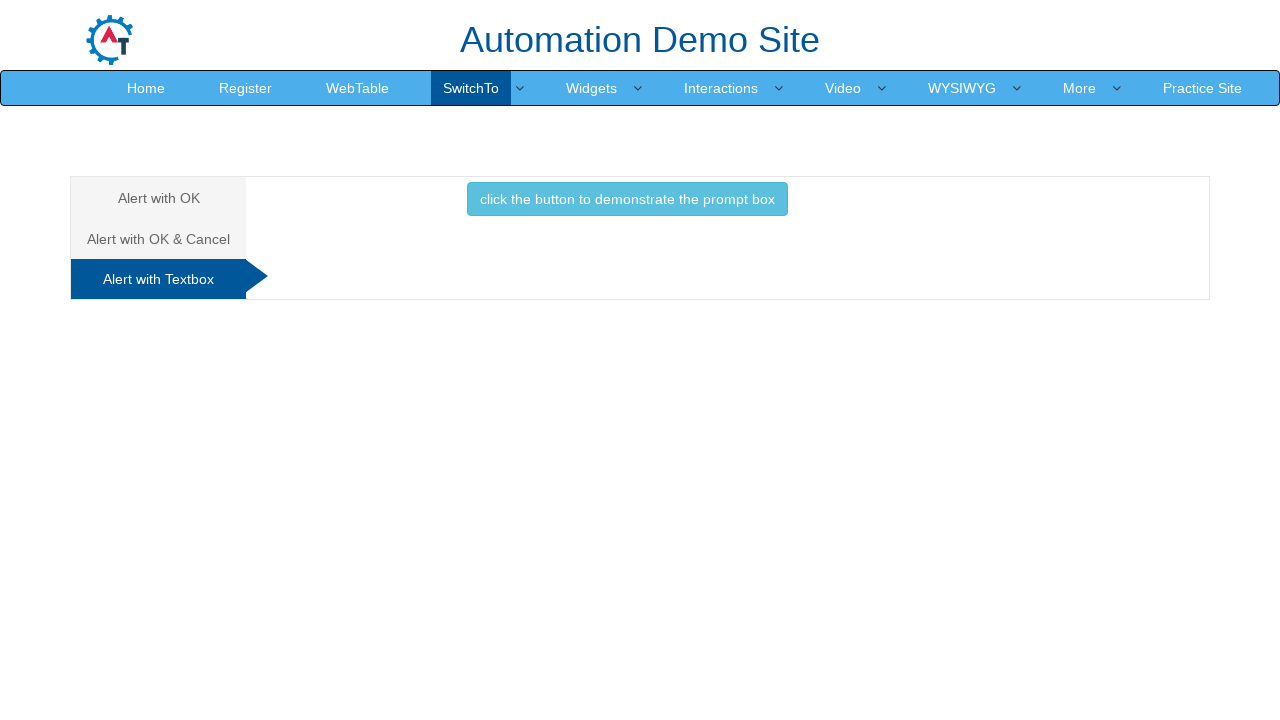

Clicked info button to trigger prompt dialog at (627, 199) on button.btn.btn-info
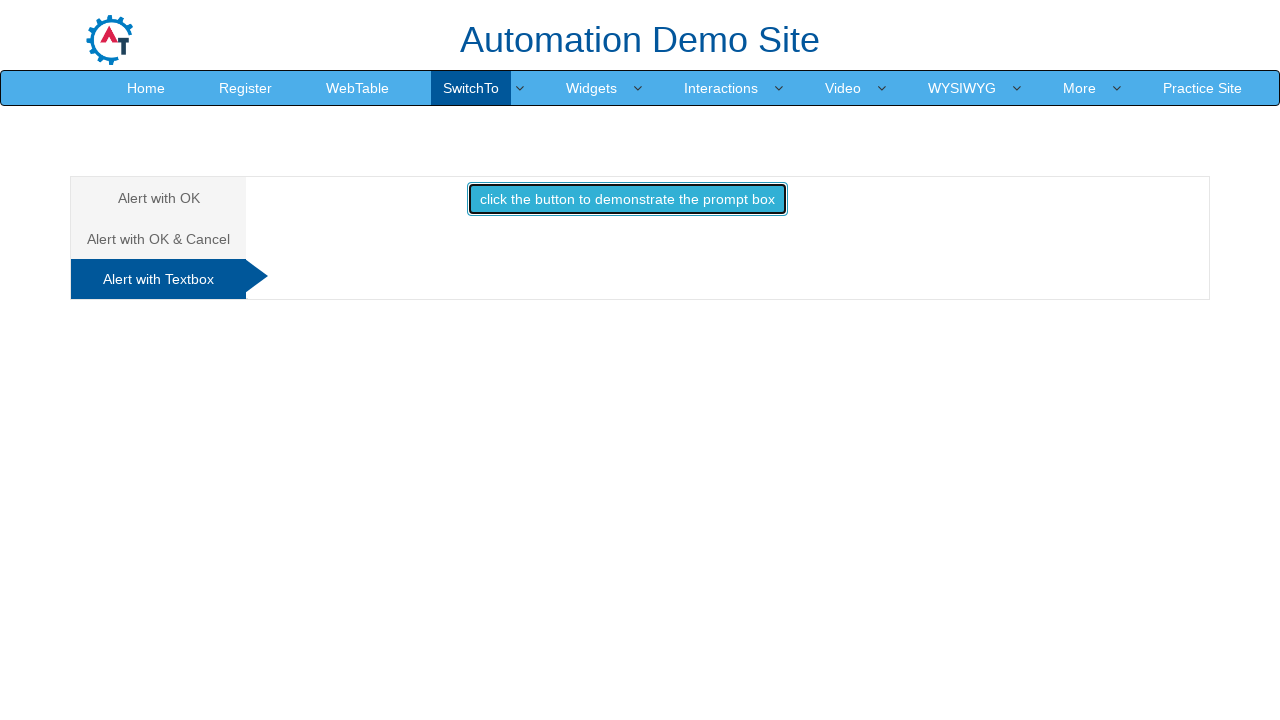

Set up dialog handler to accept prompt with text 'Ahmadkhan'
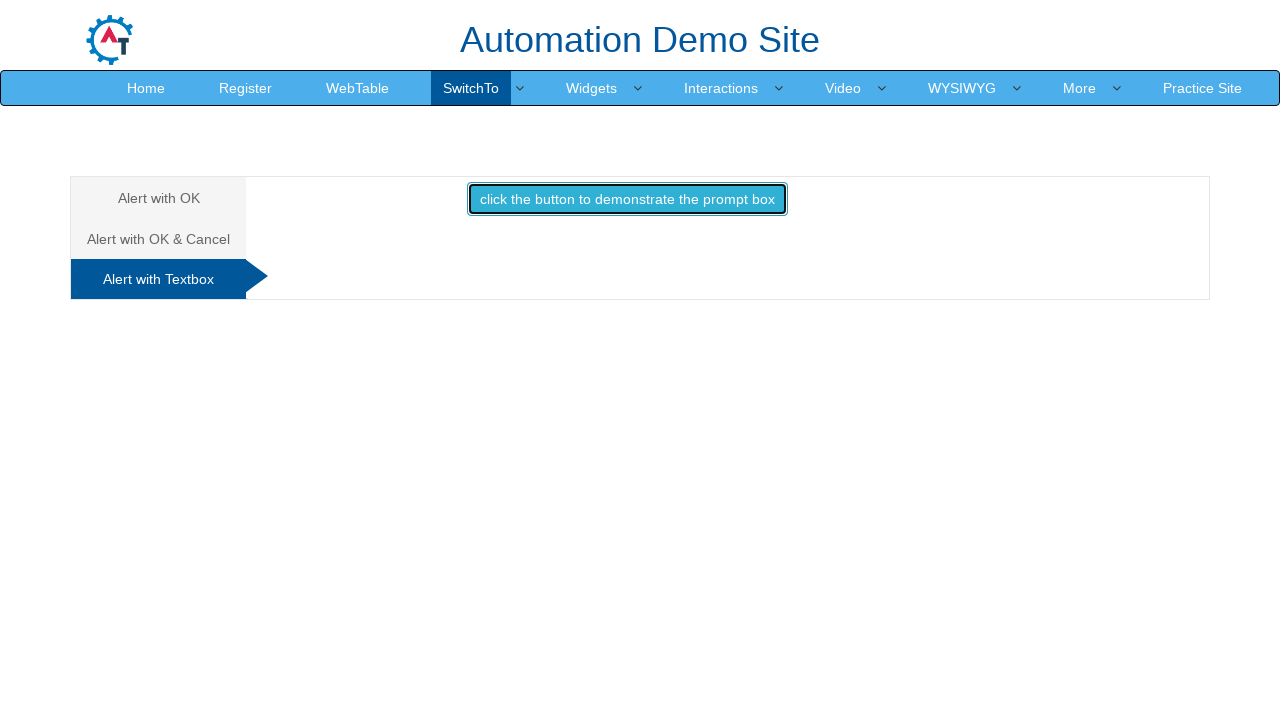

Waited 1000ms for prompt dialog to be accepted
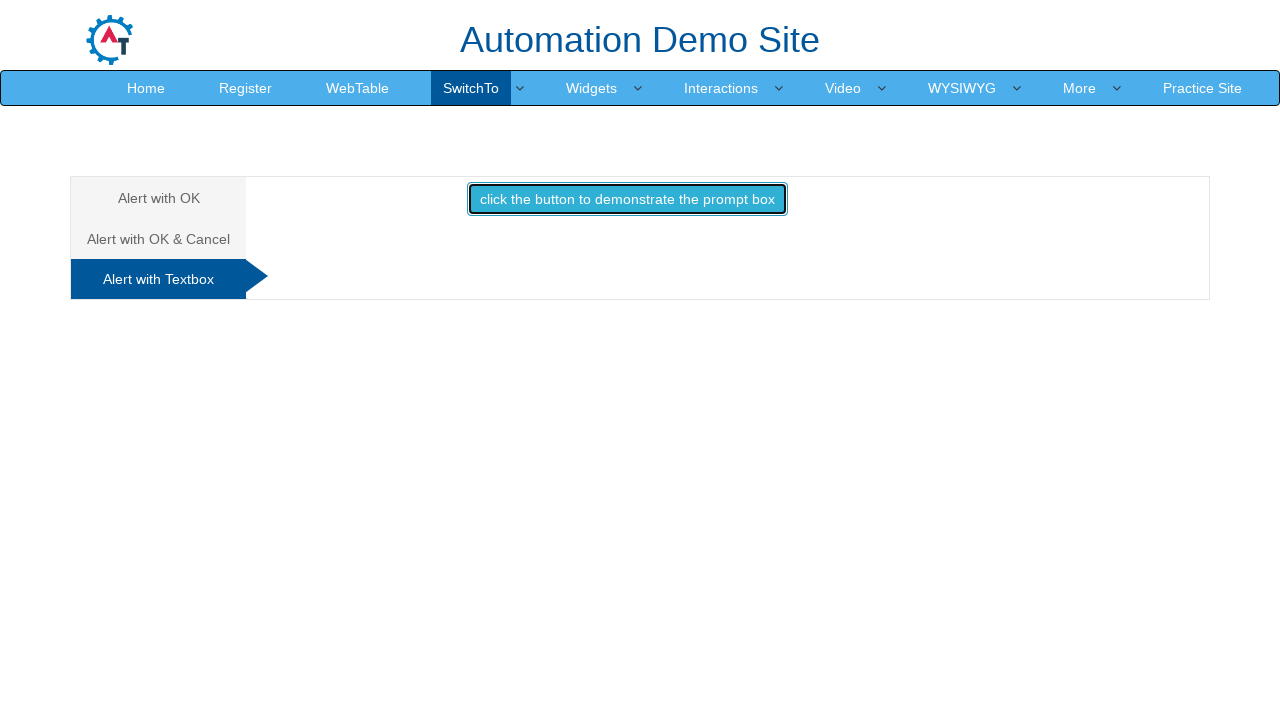

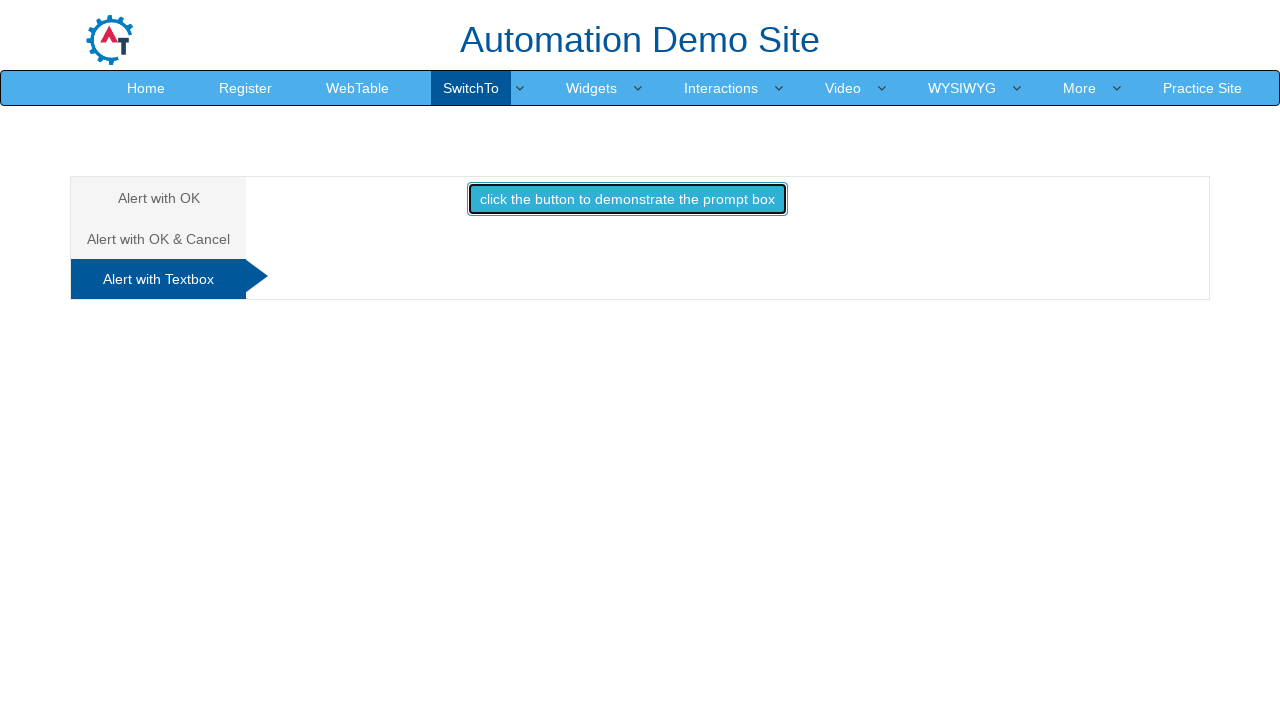